Tests hover functionality by moving mouse over a figure element and clicking on a user profile link that appears on hover

Starting URL: http://the-internet.herokuapp.com/hovers

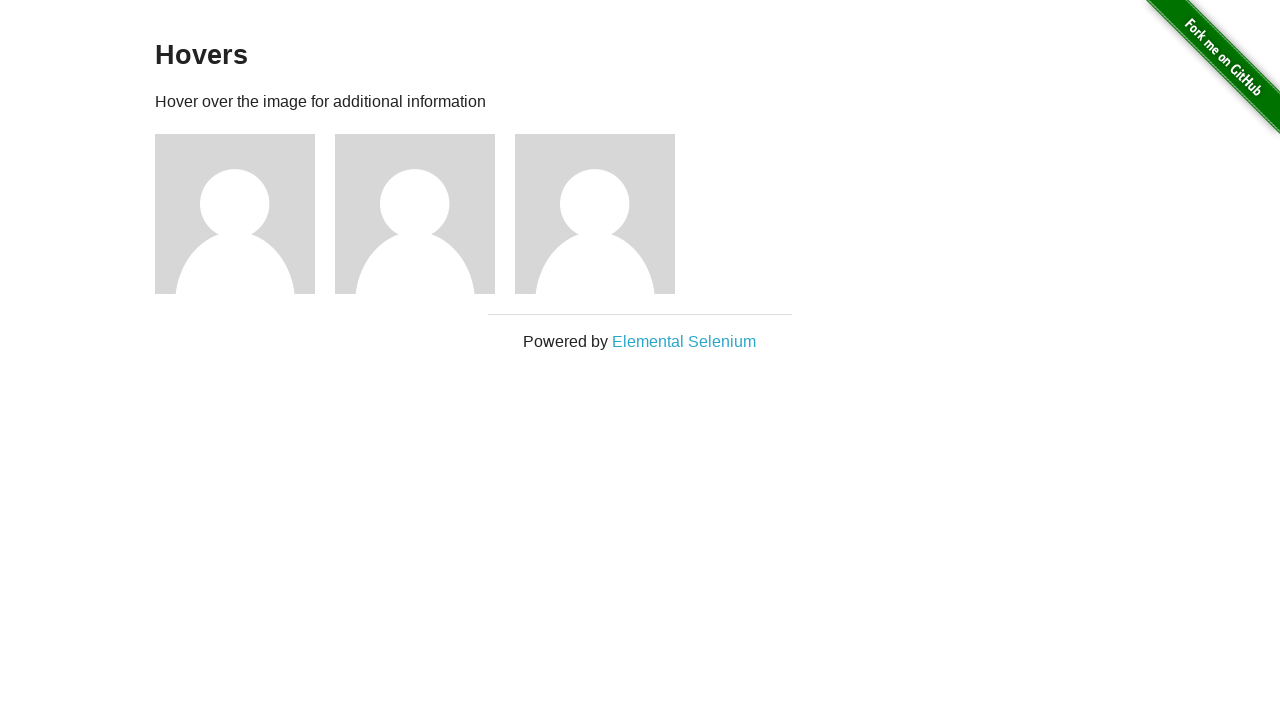

Waited for figure elements to be visible
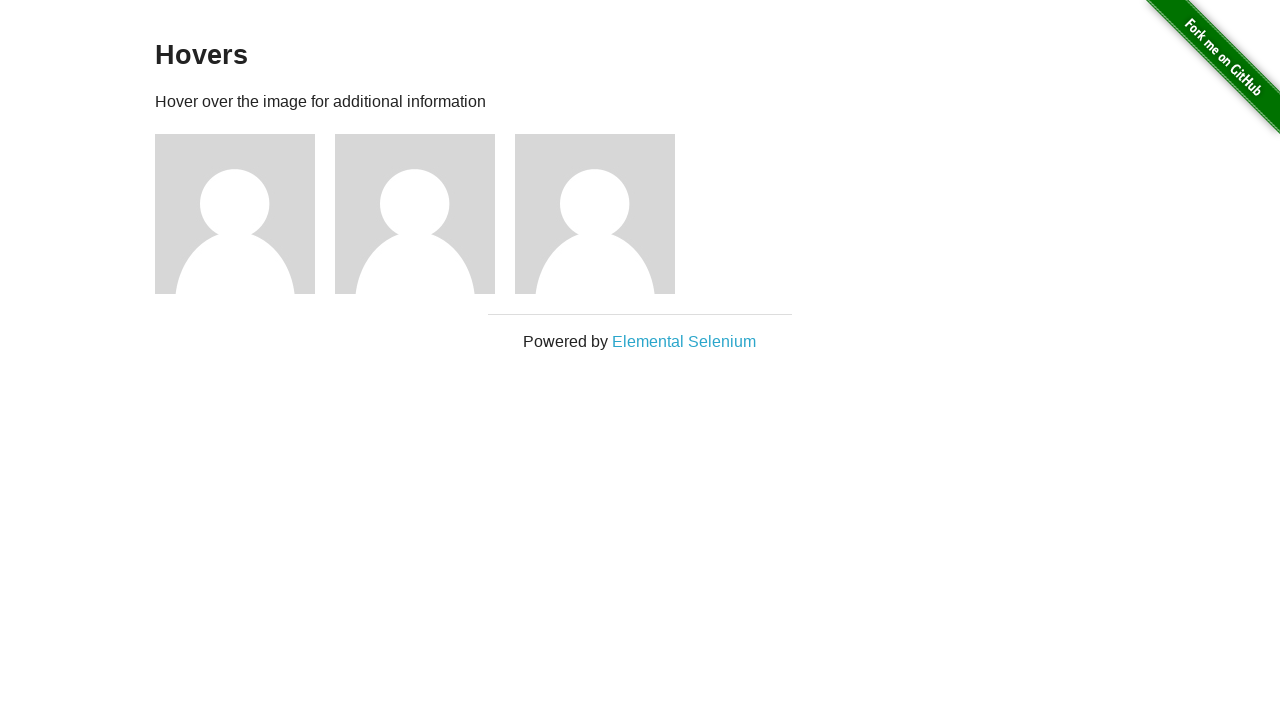

Located all figure elements
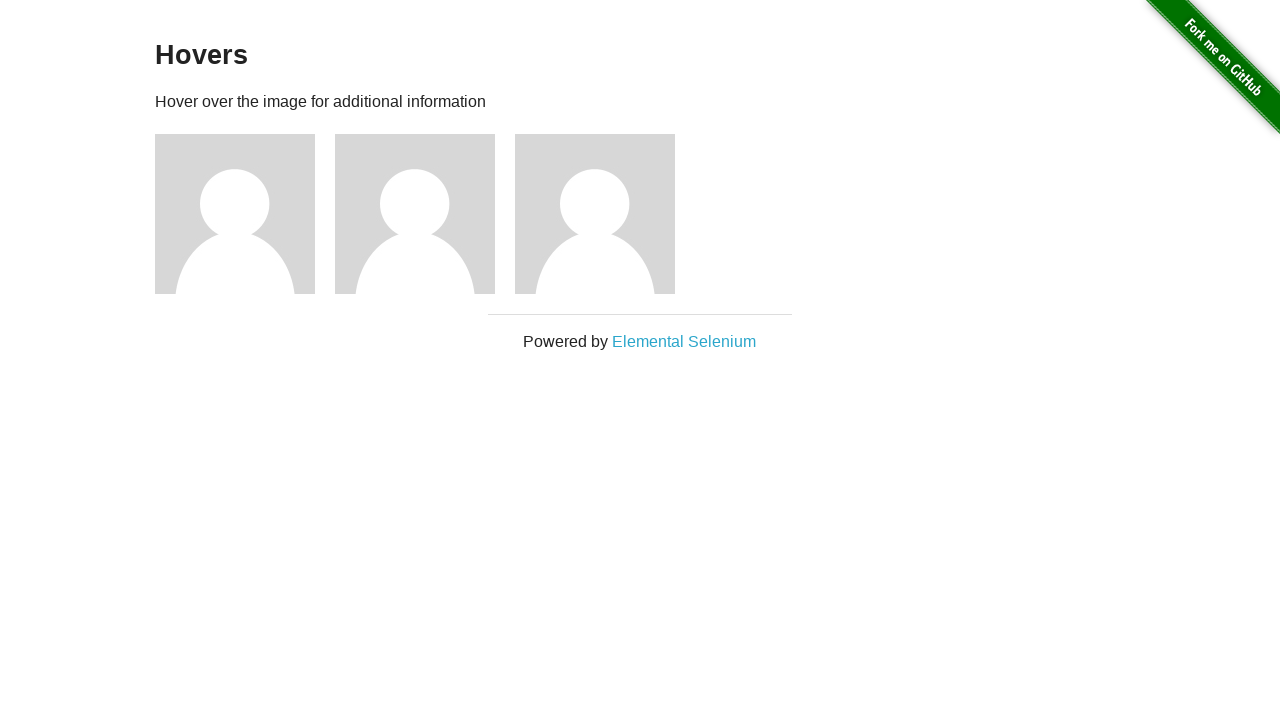

Hovered over the first figure element at (245, 214) on .figure >> nth=0
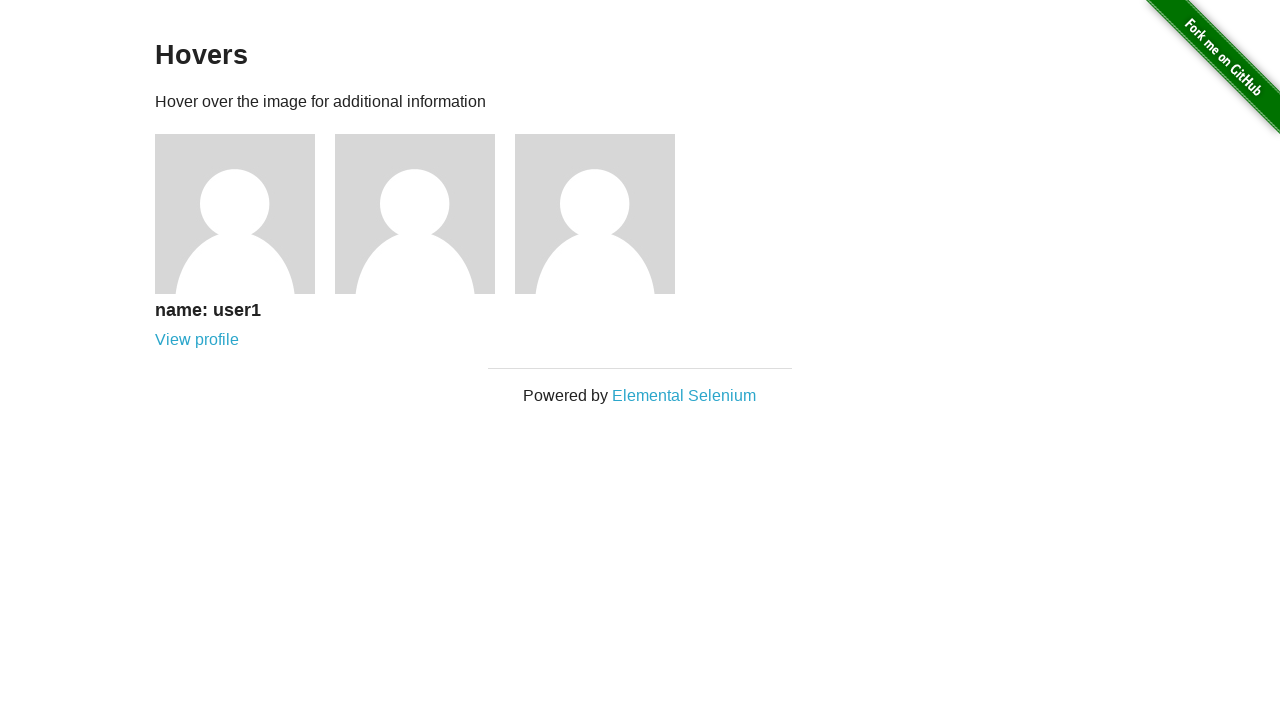

Waited for user profile link to appear on hover
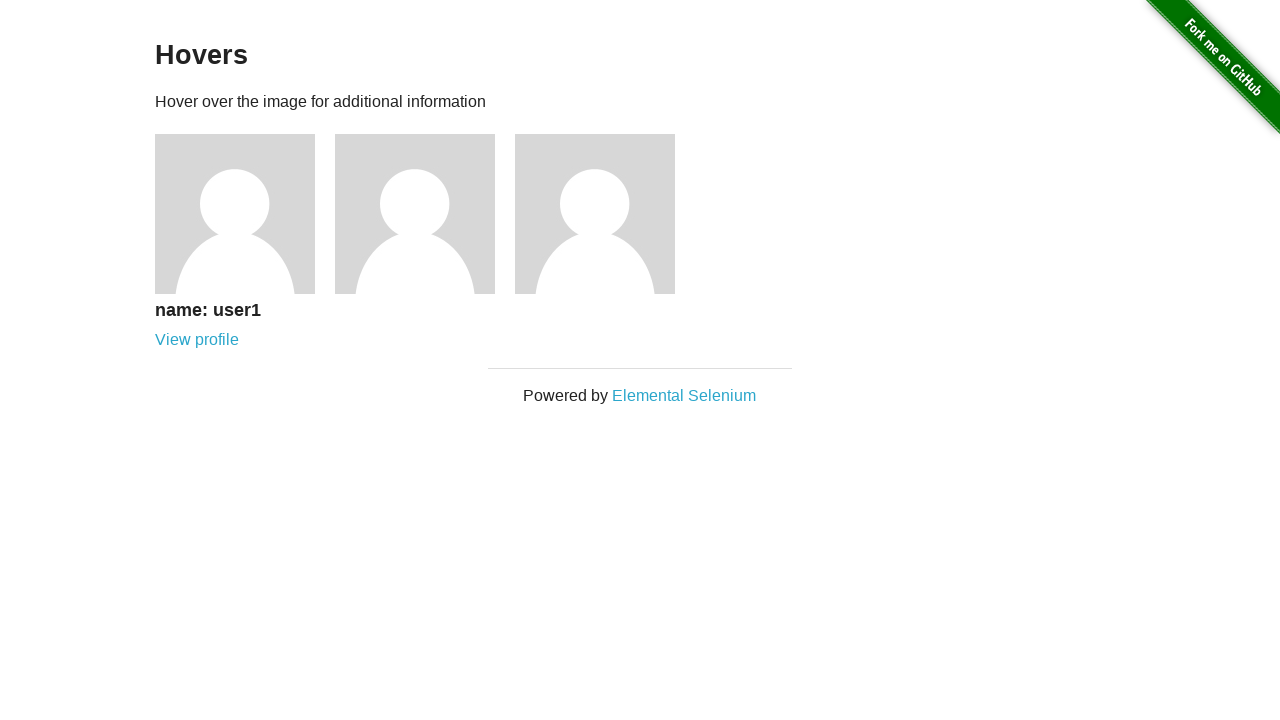

Clicked on the user profile link at (197, 340) on [href='/users/1']
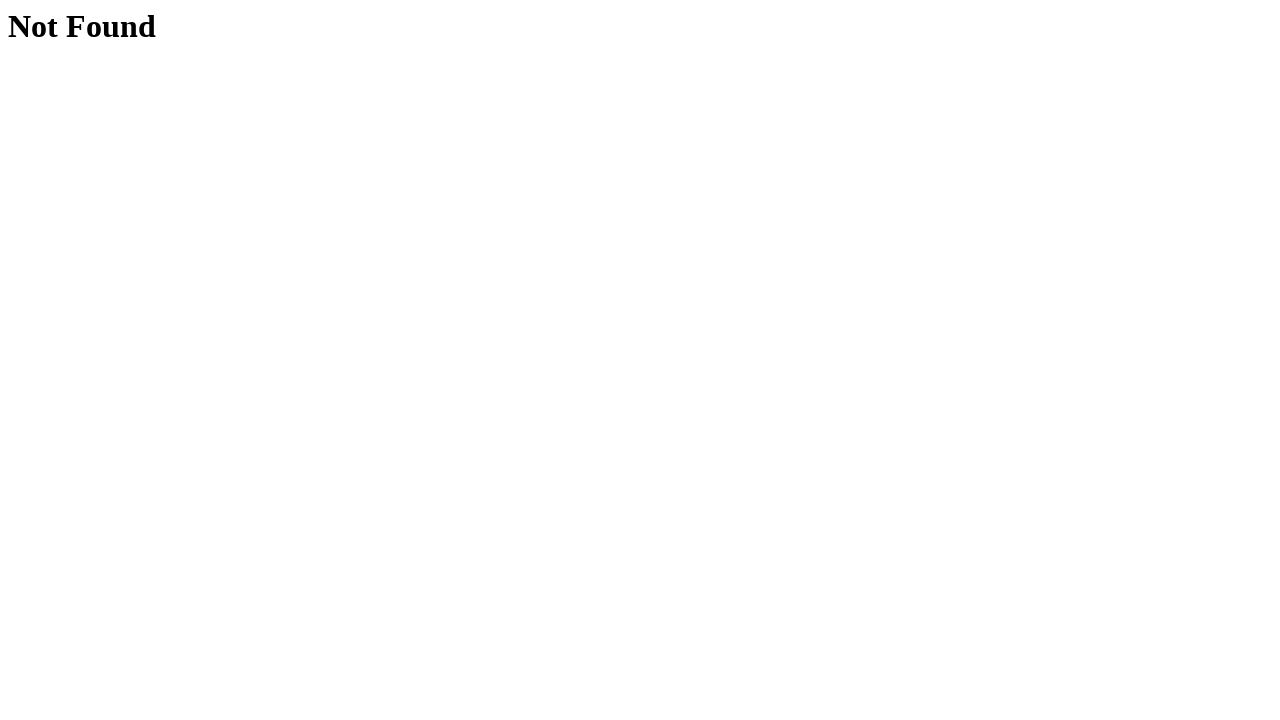

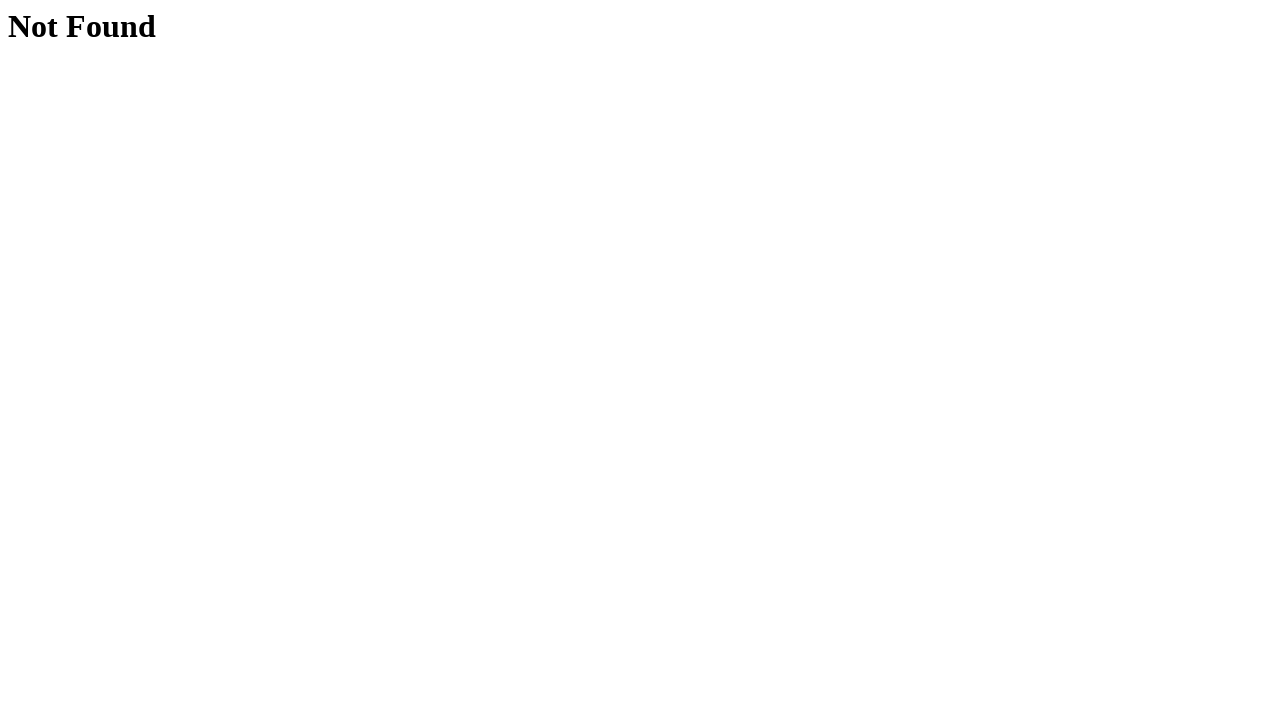